Tests the Text Box form on DemoQA by clicking on the Elements card, navigating to Text Box, filling in name, email, and address fields, then submitting the form and verifying the output.

Starting URL: https://demoqa.com/

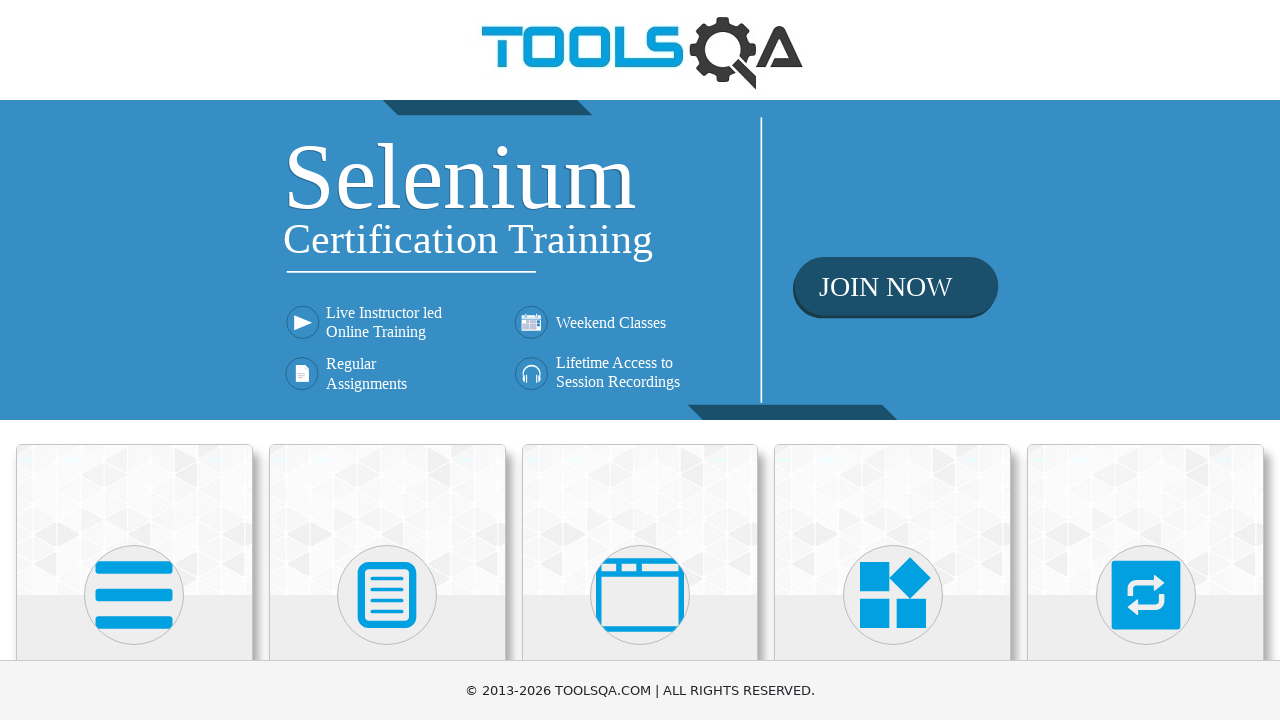

Clicked on Elements card at (134, 520) on xpath=//div[@class='card mt-4 top-card'][1]
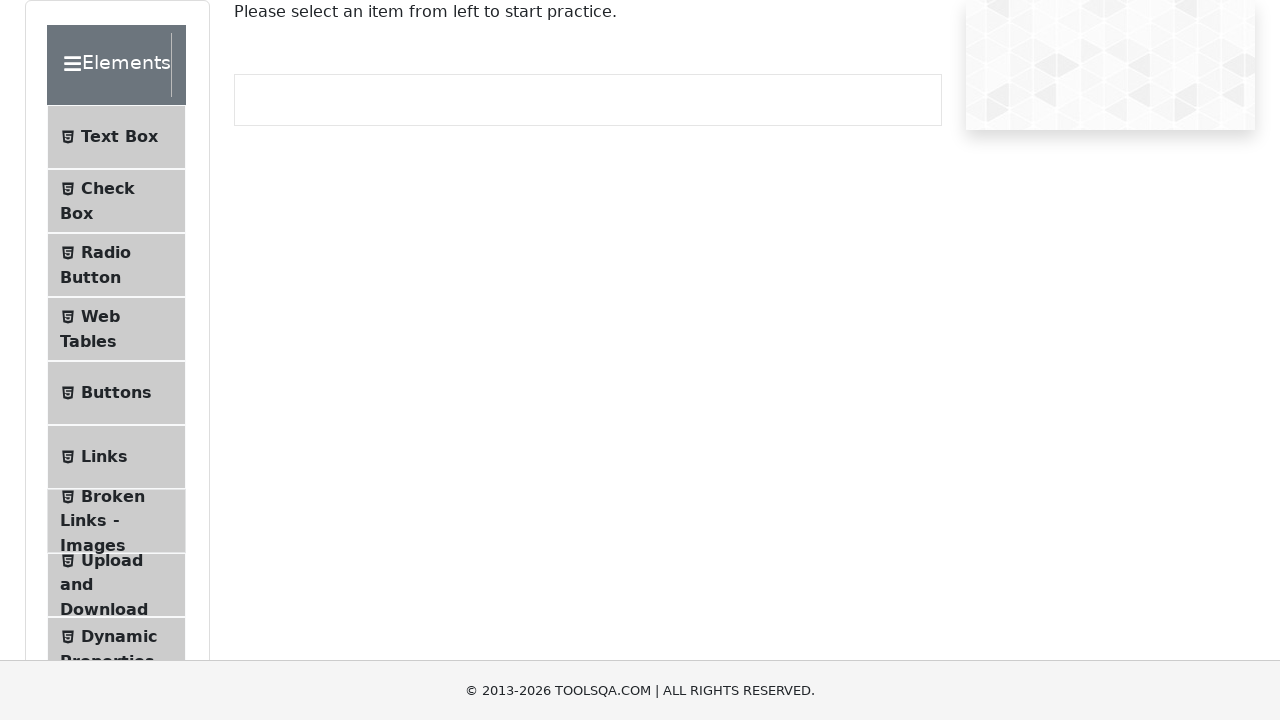

Clicked on Text Box menu item at (116, 137) on #item-0
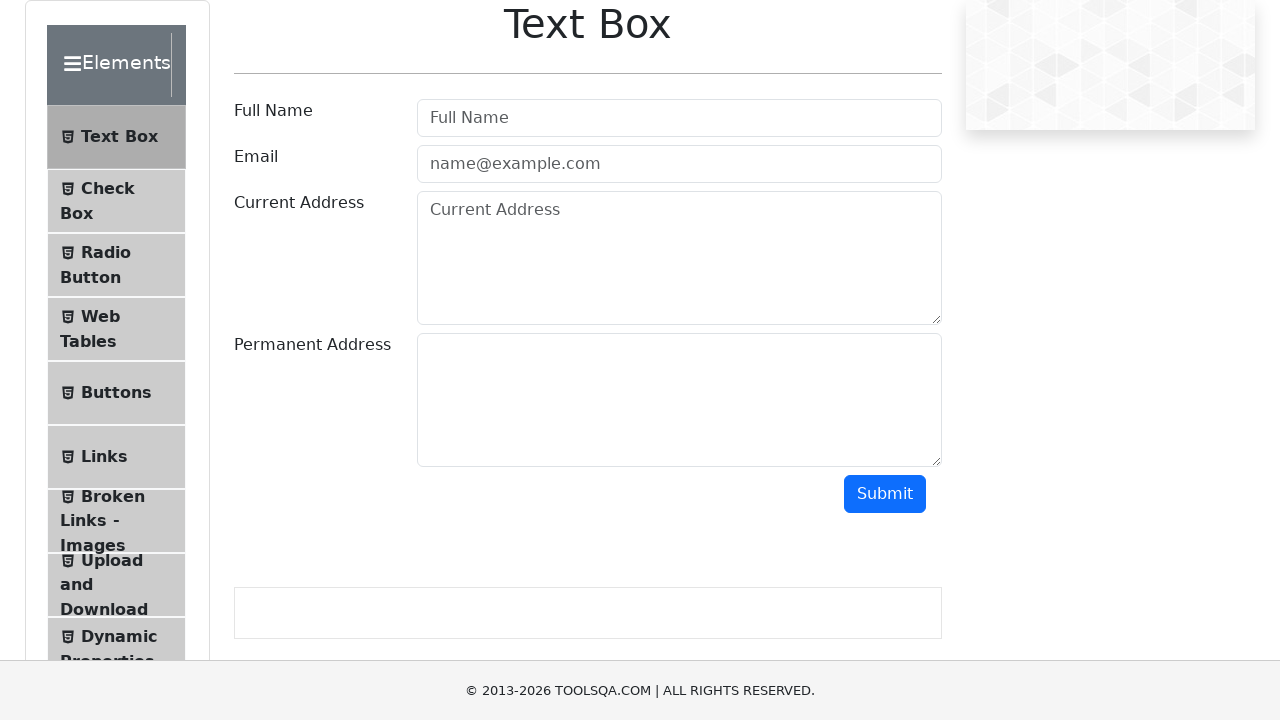

Filled in full name field with 'John Anderson' on #userName
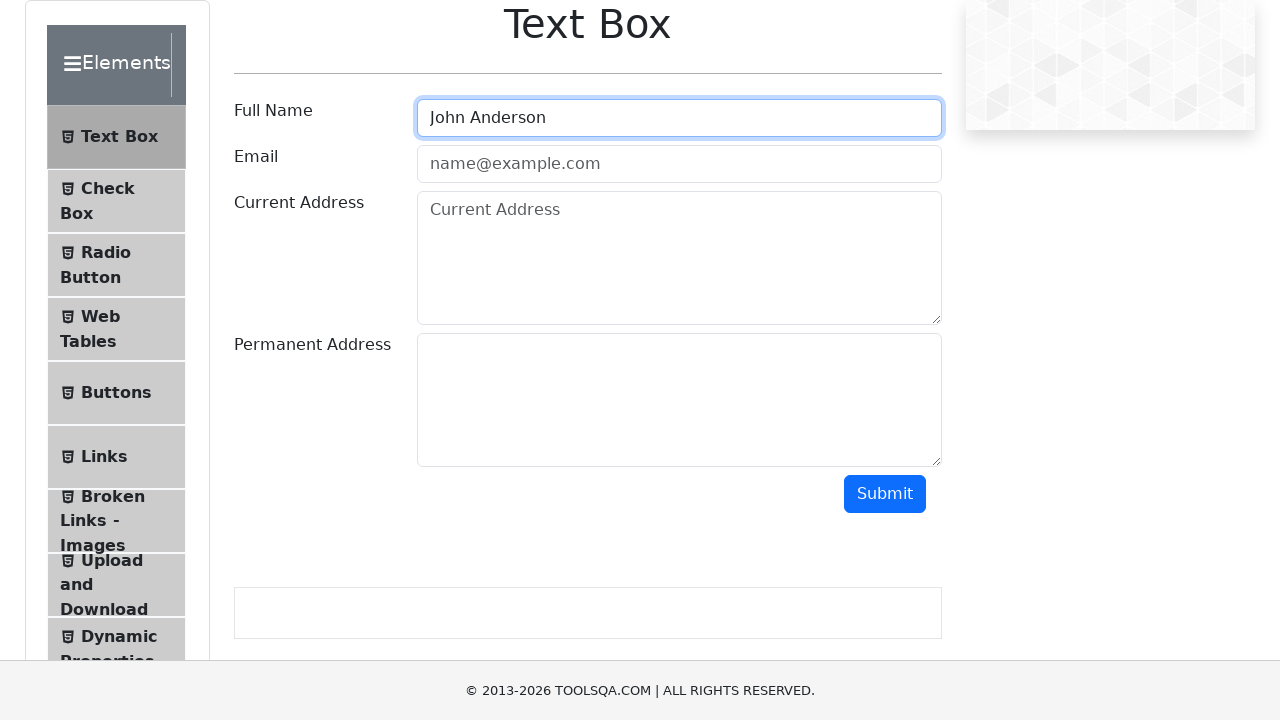

Filled in email field with 'john.anderson@testmail.com' on #userEmail
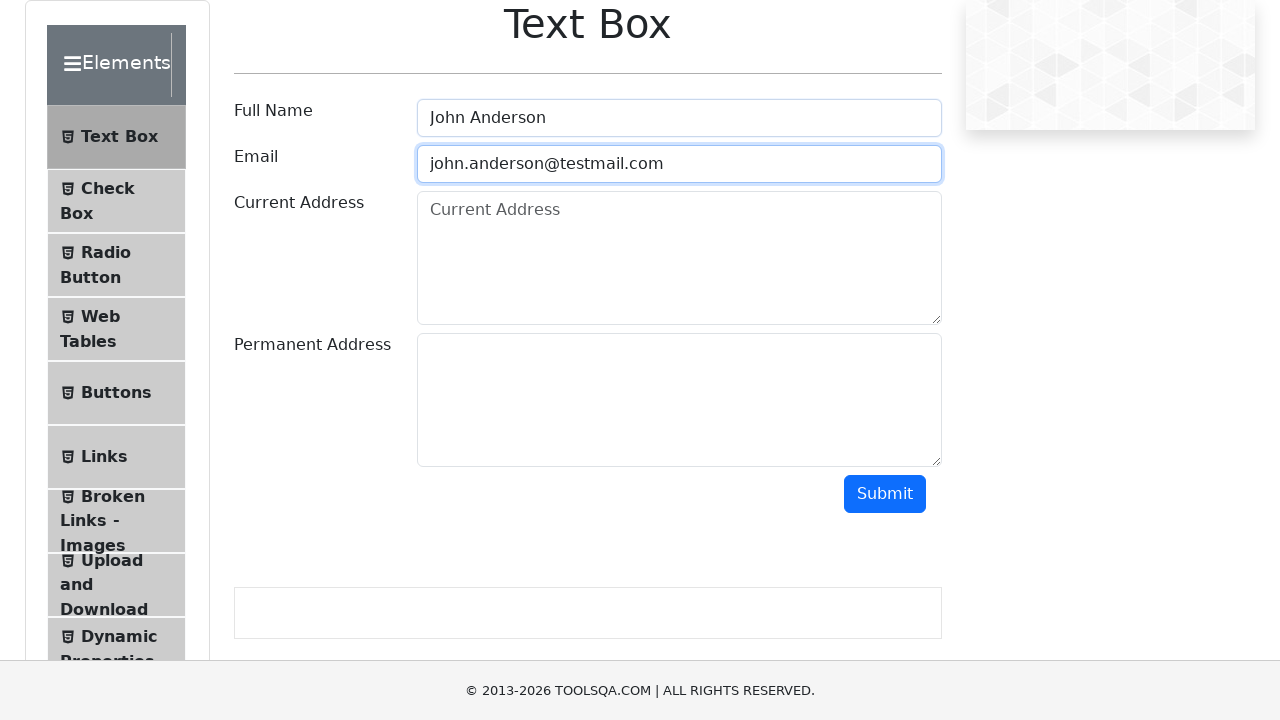

Filled in current address field with '123 Main Street, New York, NY 10001' on #currentAddress
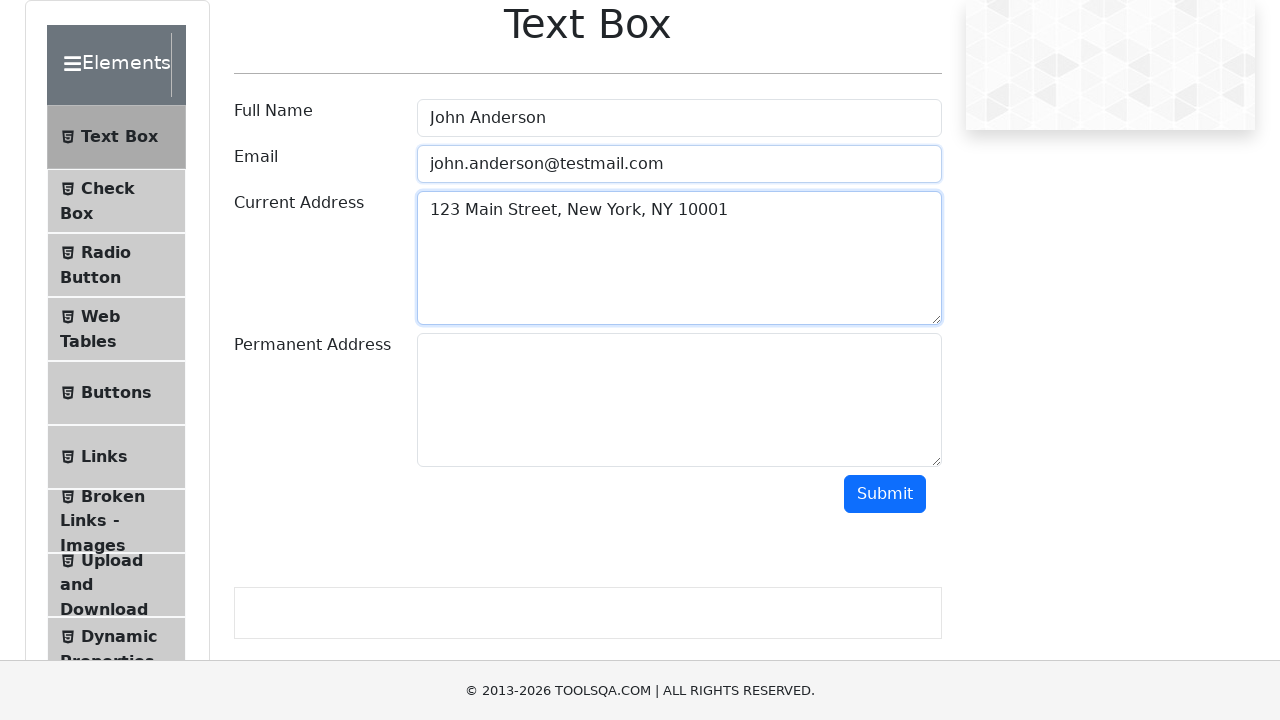

Filled in permanent address field with '456 Oak Avenue, Los Angeles, CA 90001' on #permanentAddress
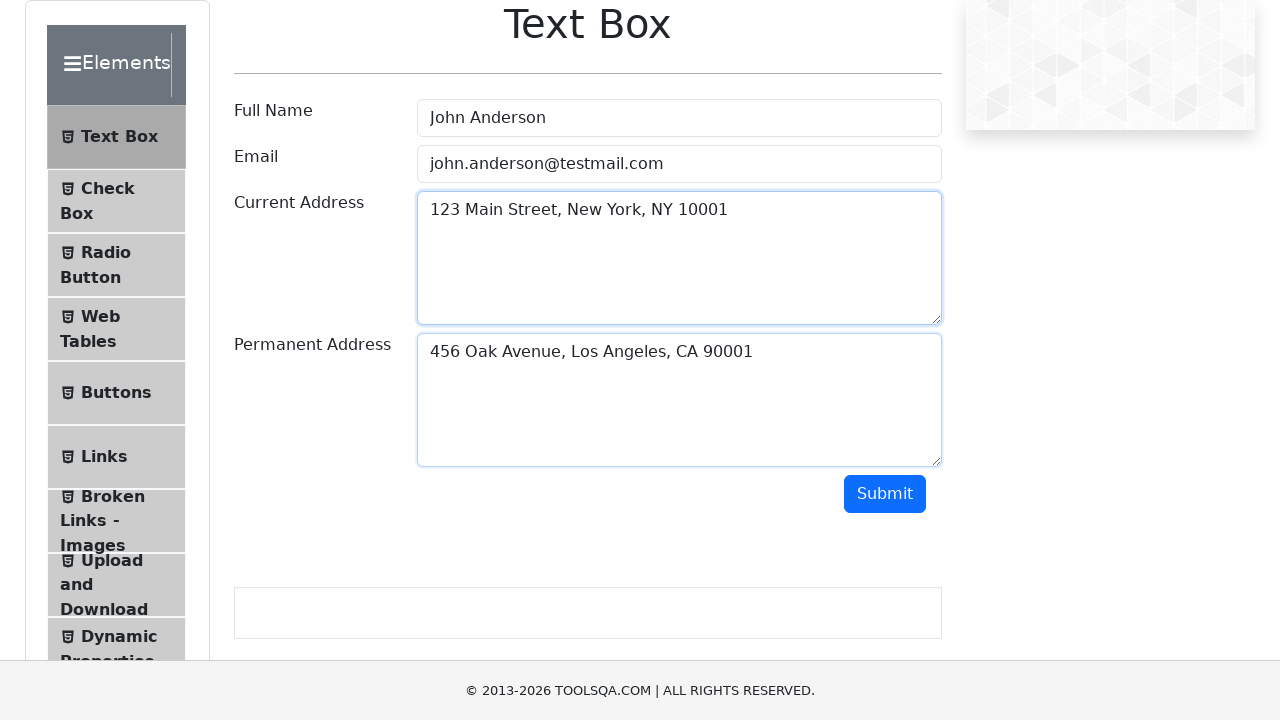

Scrolled to bottom of page to reveal submit button
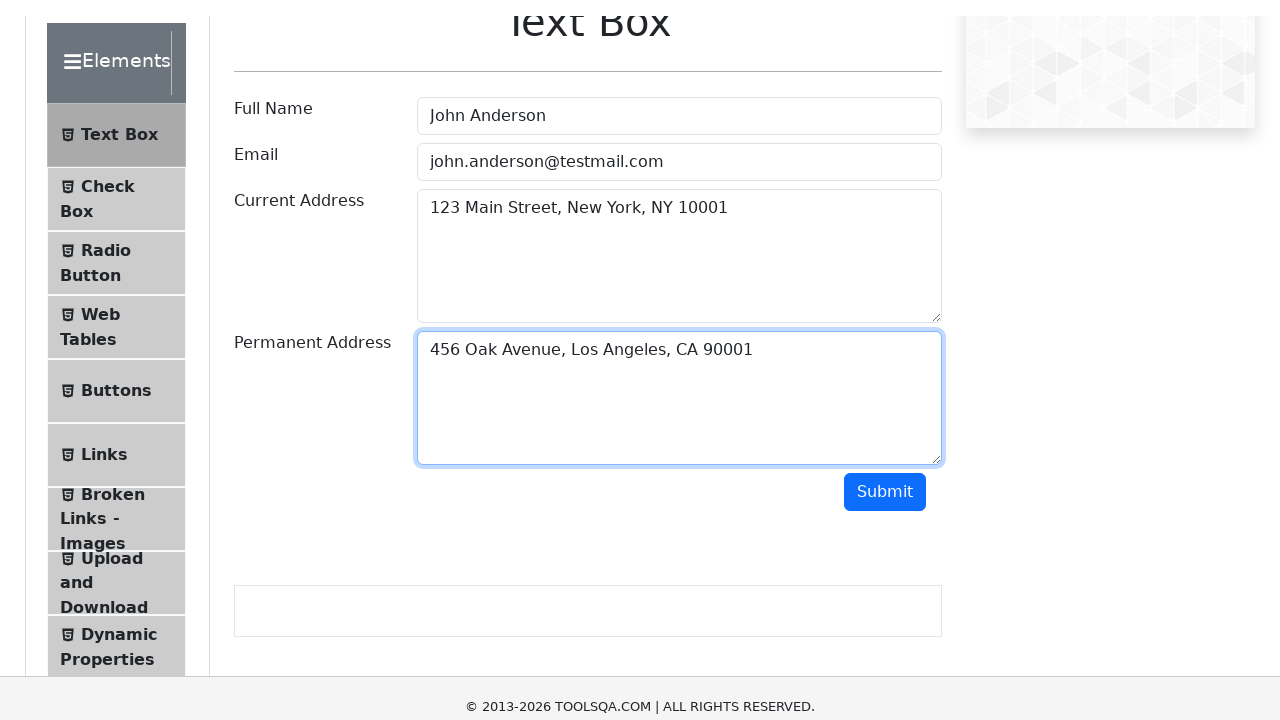

Clicked submit button to submit form at (885, 19) on #submit
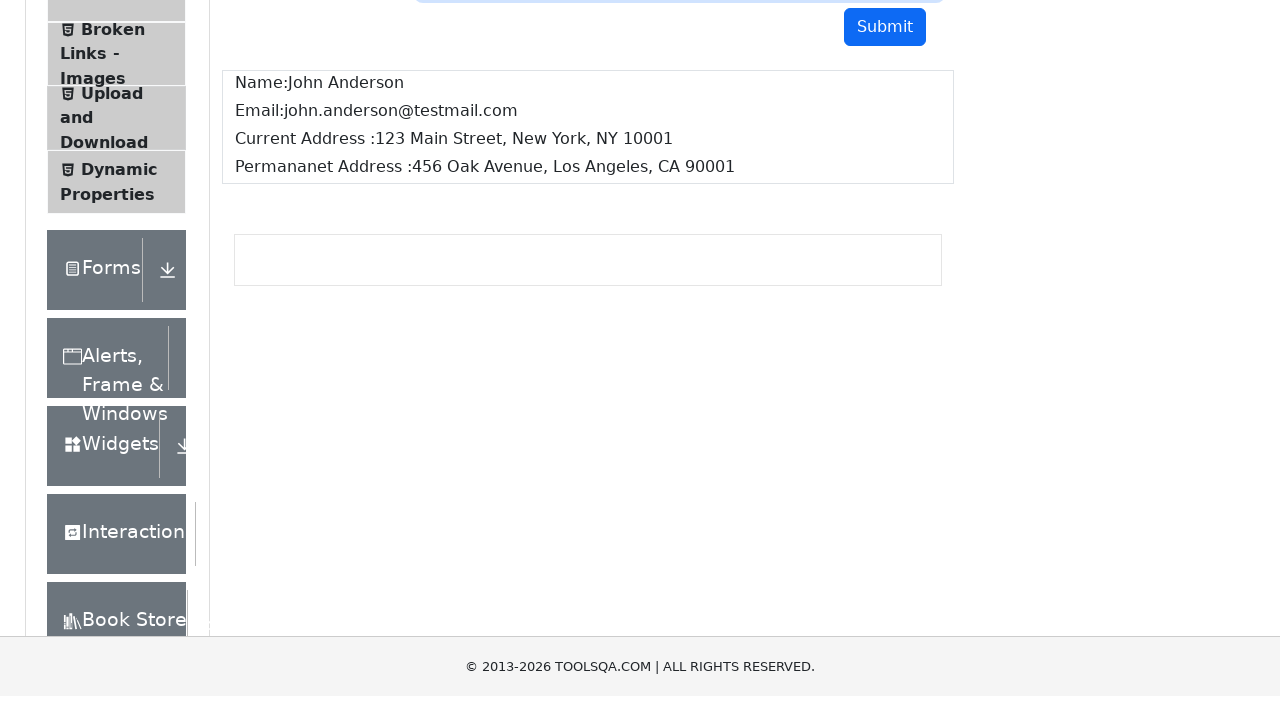

Form output appeared with submitted data
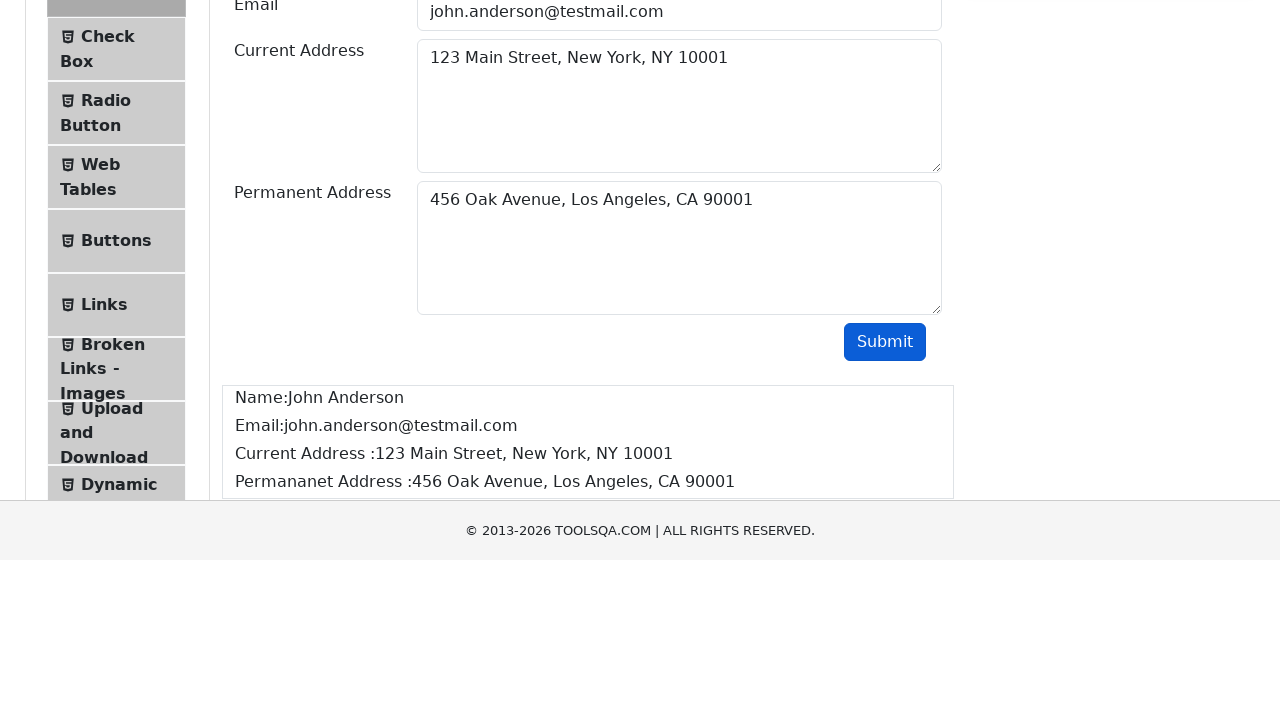

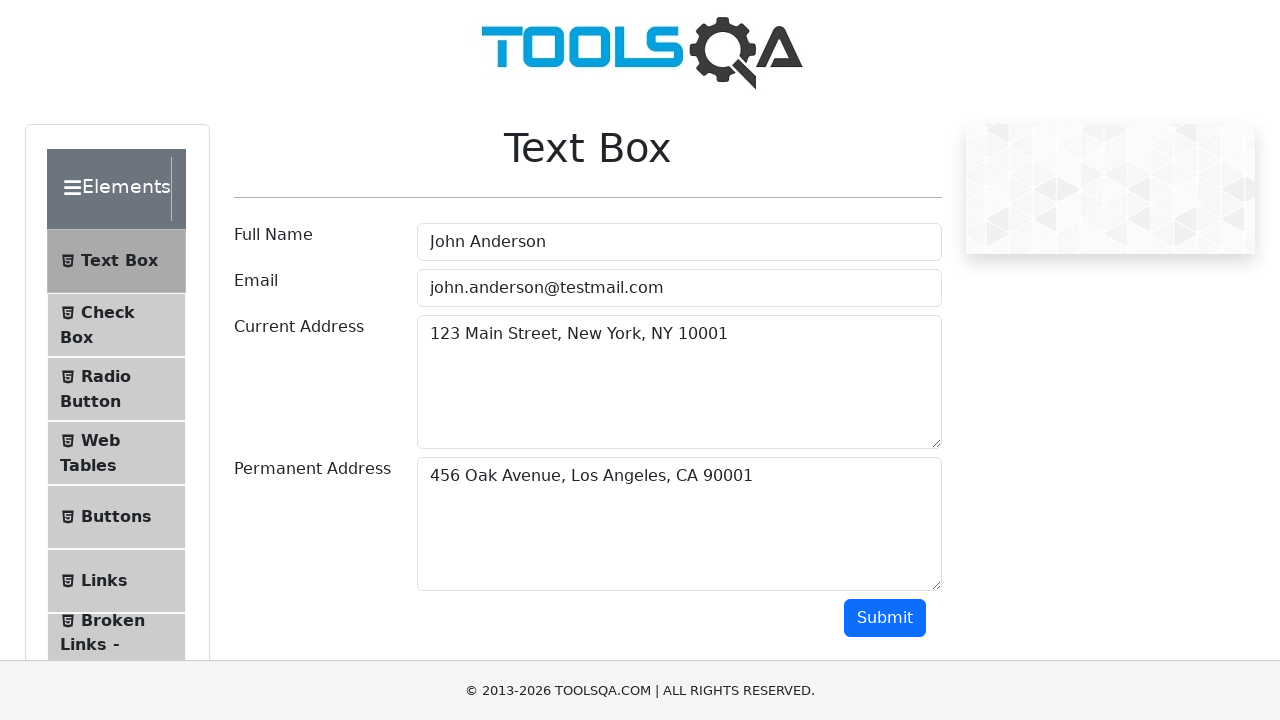